Tests progress bar by starting it, waiting, then stopping and verifying the progress value

Starting URL: https://demoqa.com/progress-bar

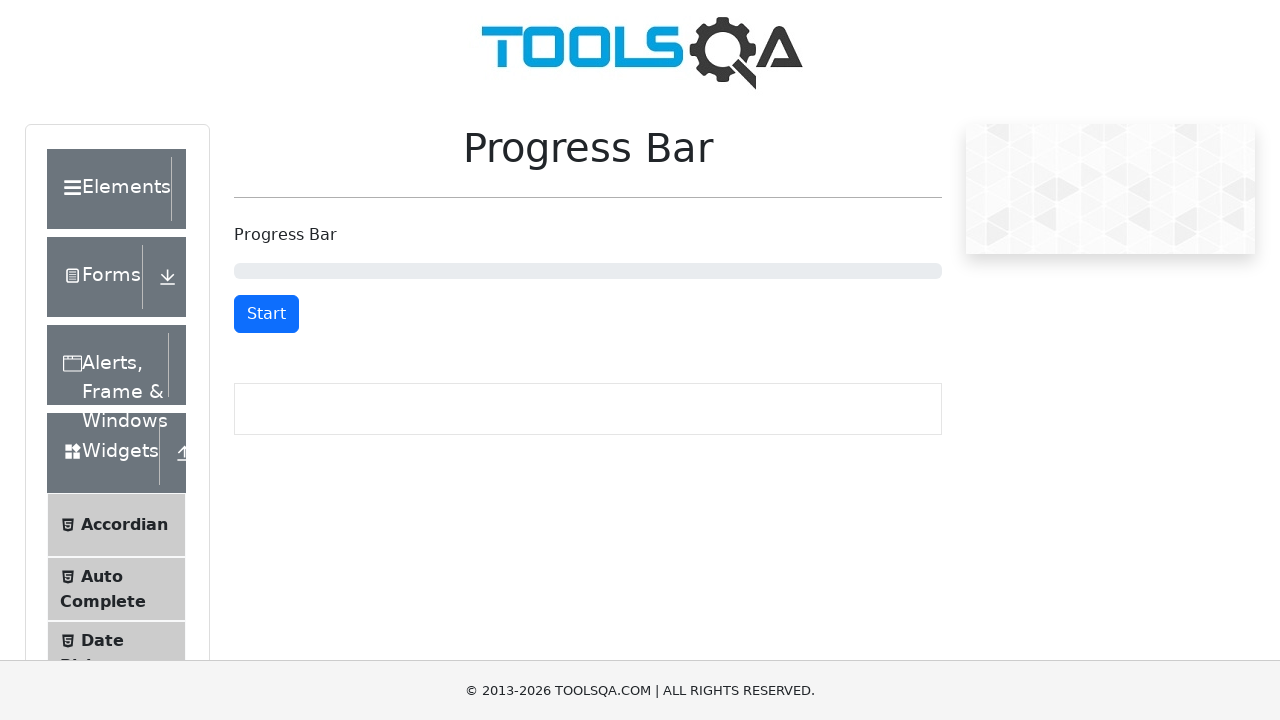

Clicked start button to begin progress bar at (266, 314) on #startStopButton
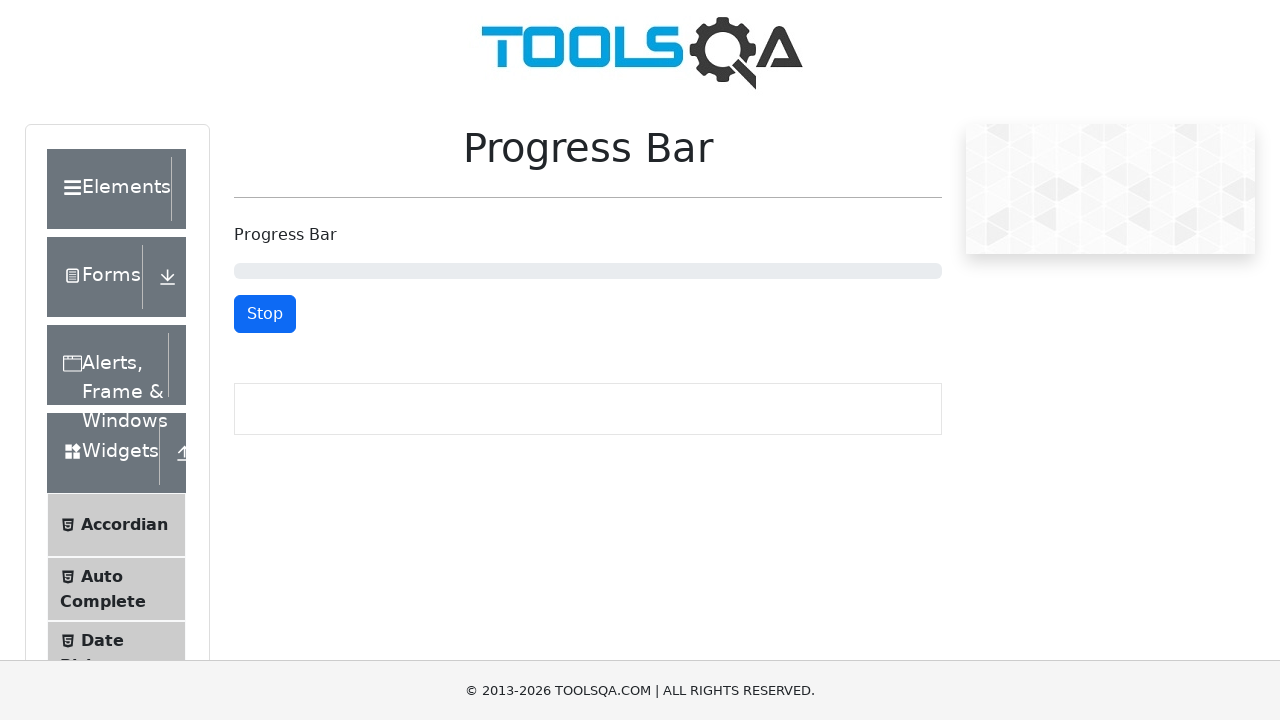

Waited 6 seconds for progress bar to advance
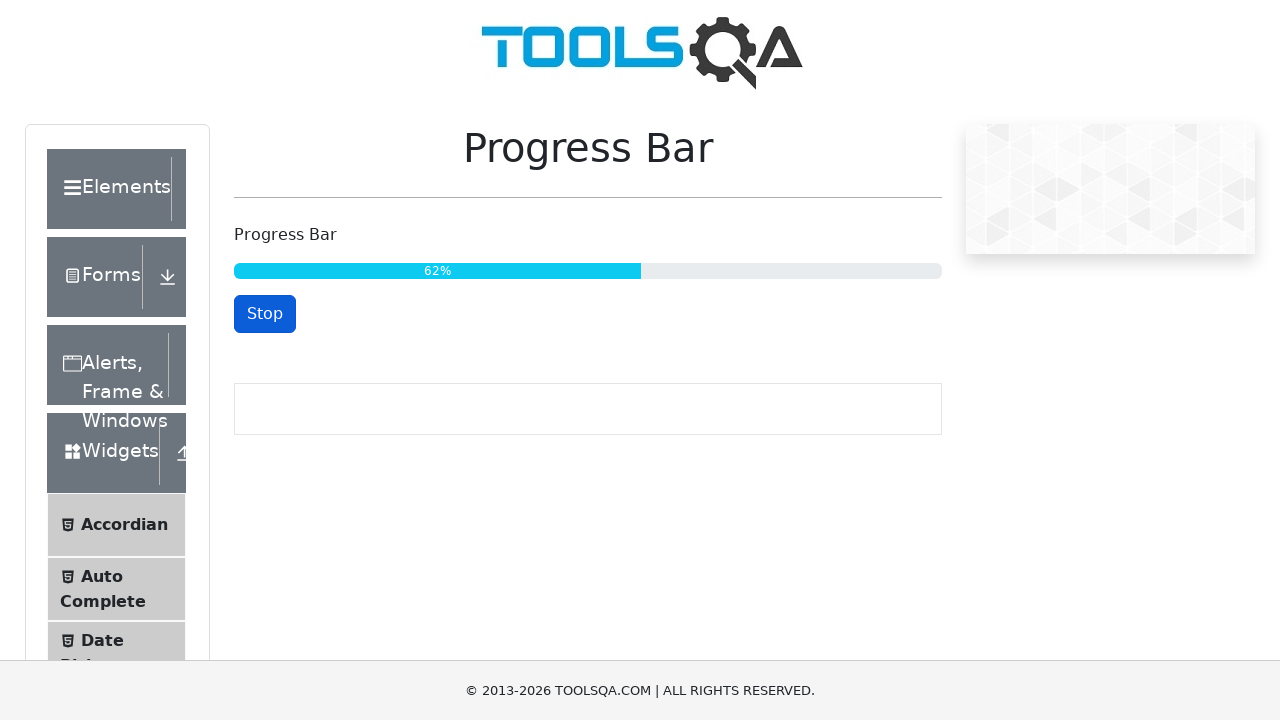

Clicked stop button to halt progress bar at (265, 314) on #startStopButton
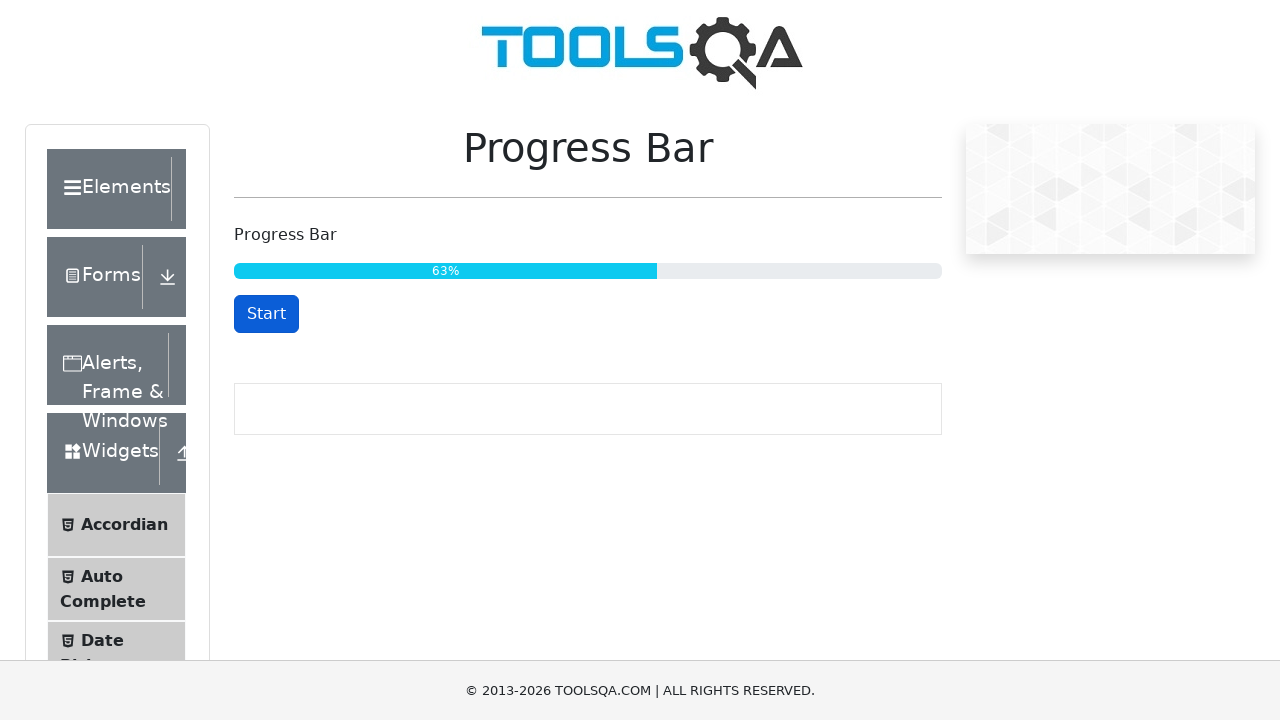

Verified progress bar element is visible
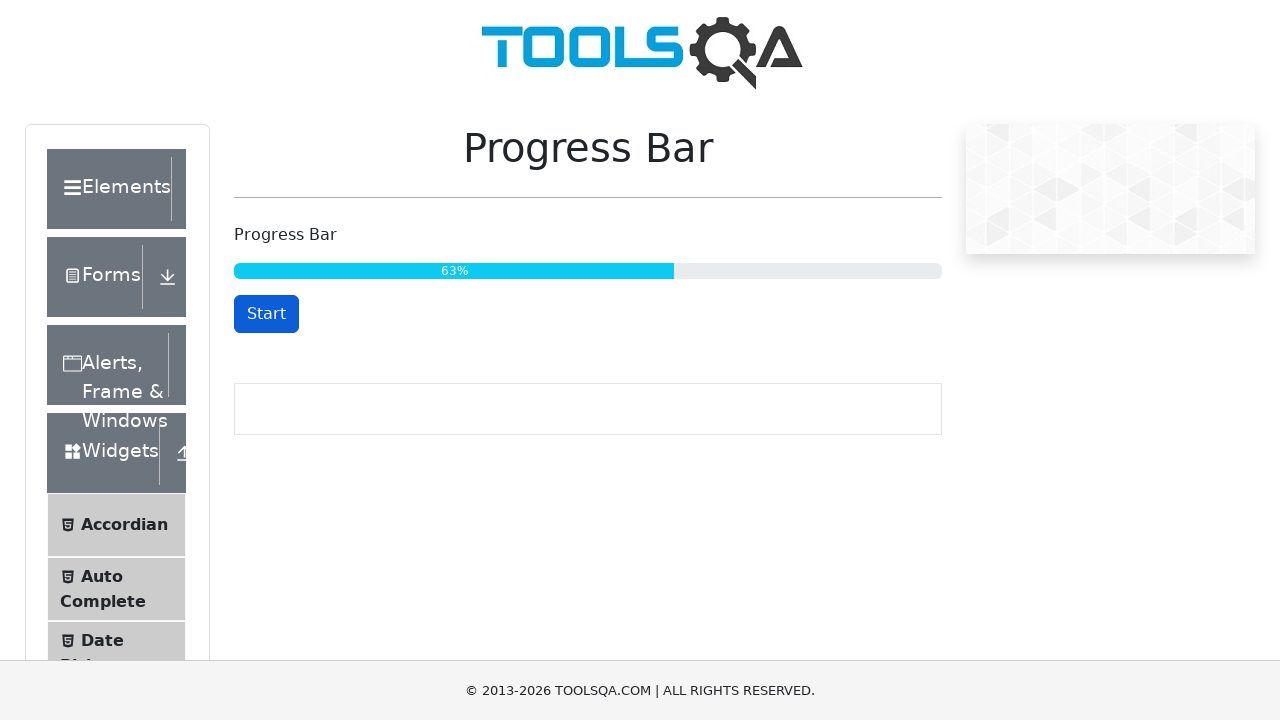

Waited 5 seconds for progress value to stabilize
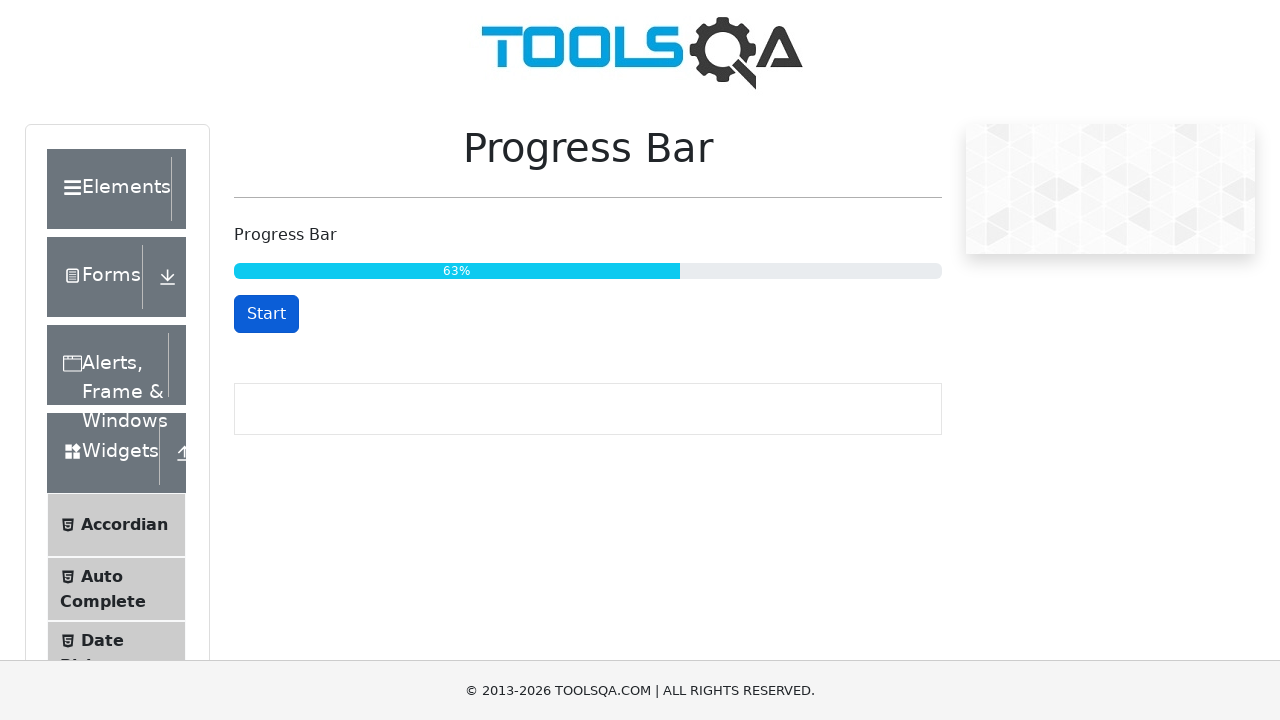

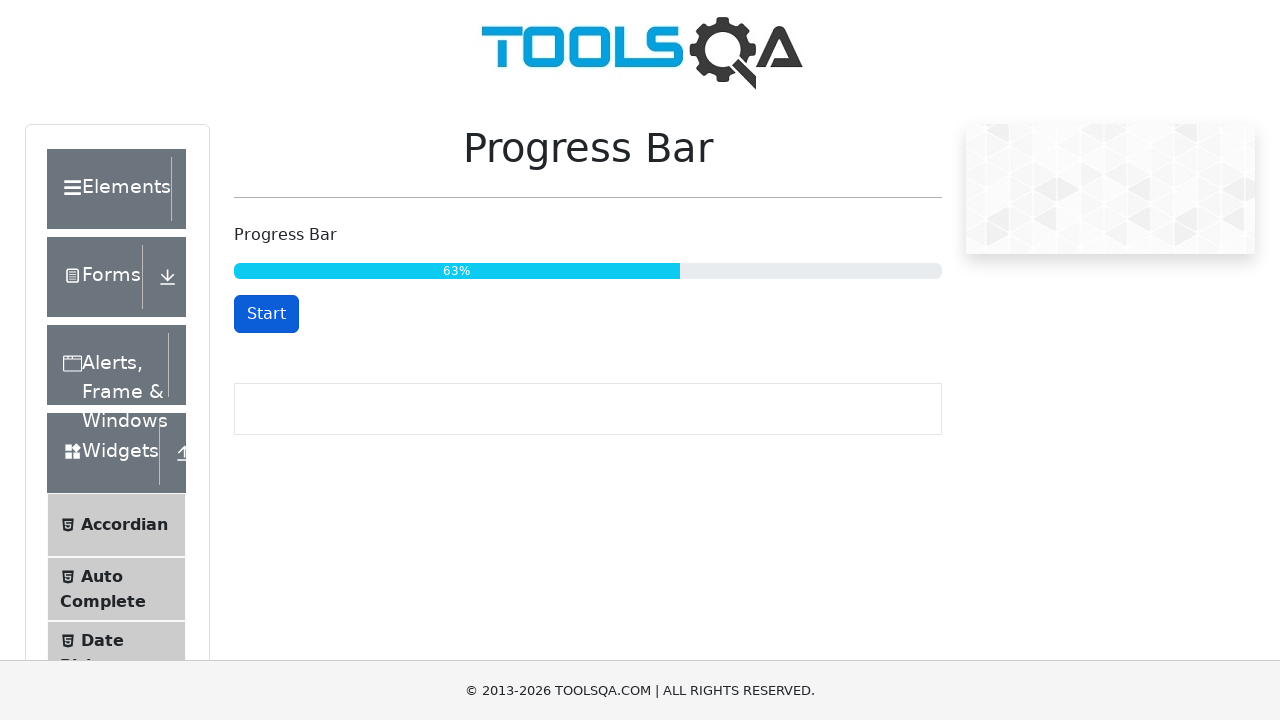